Tests that the page title is correct on the home page and verifies navigation to Form and Error pages while checking titles remain consistent.

Starting URL: http://uitest.duodecadits.com/

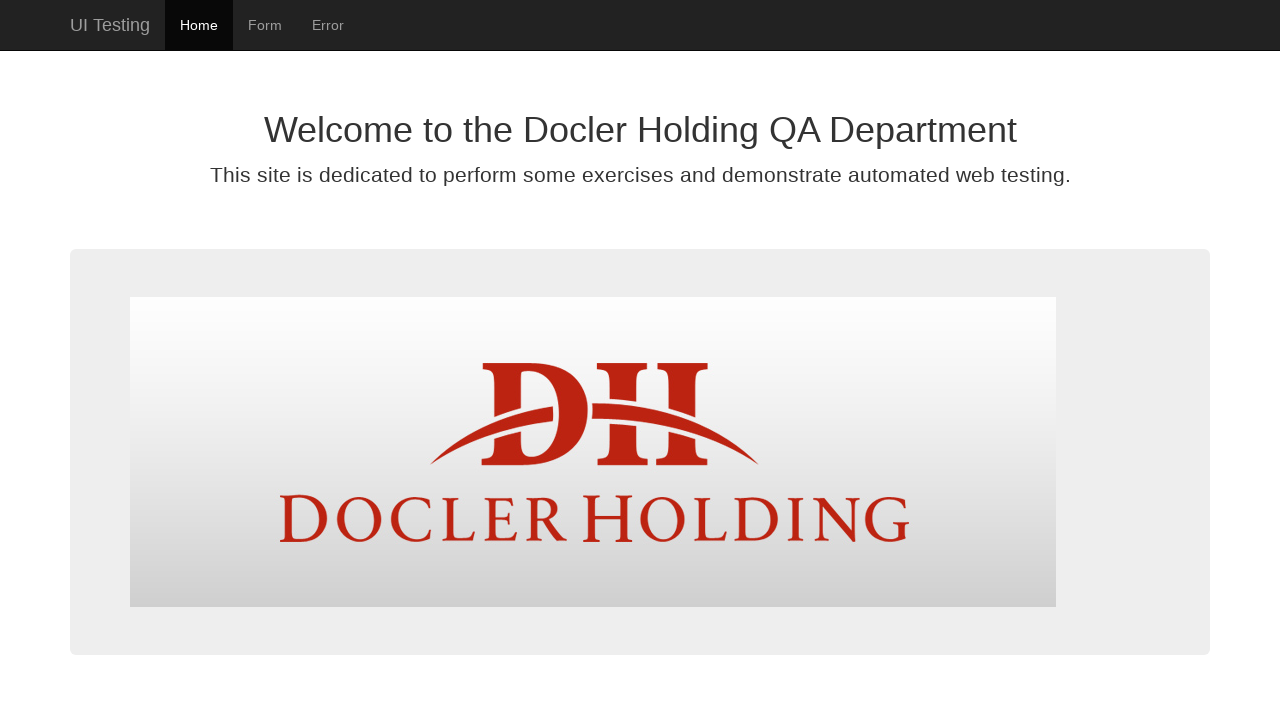

Retrieved page title from home page
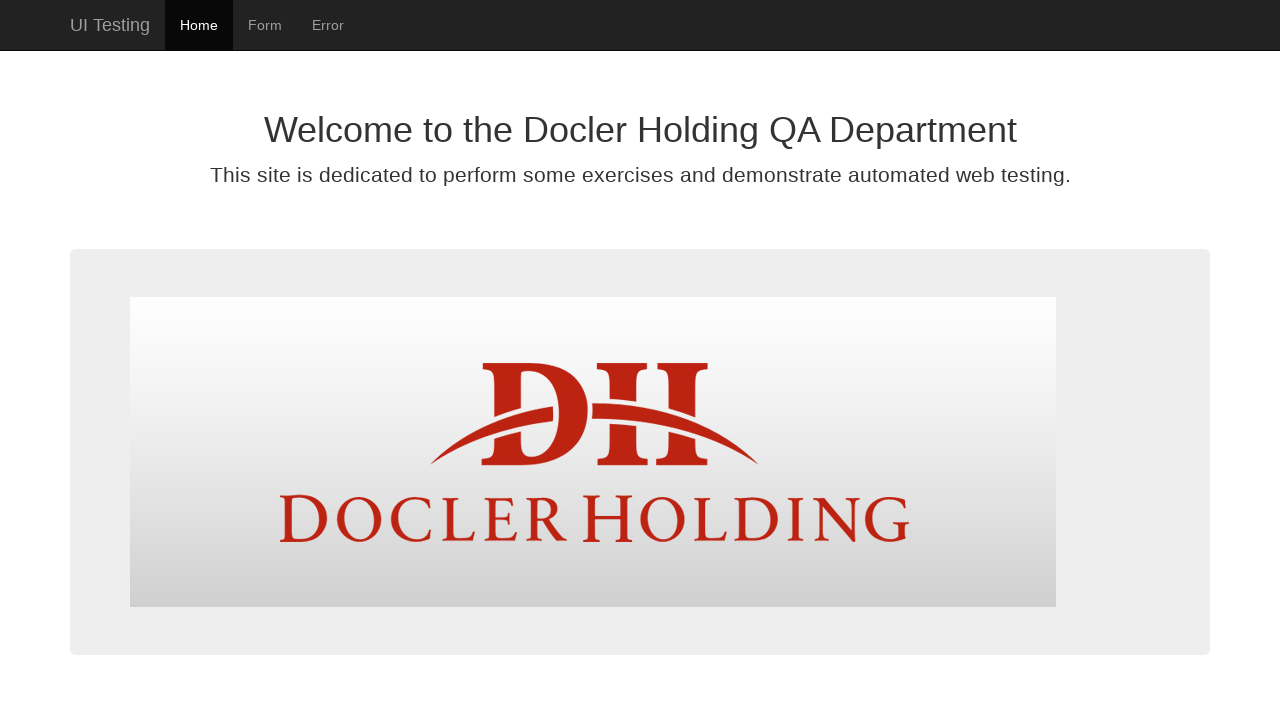

Verified home page title is 'UI Testing Site'
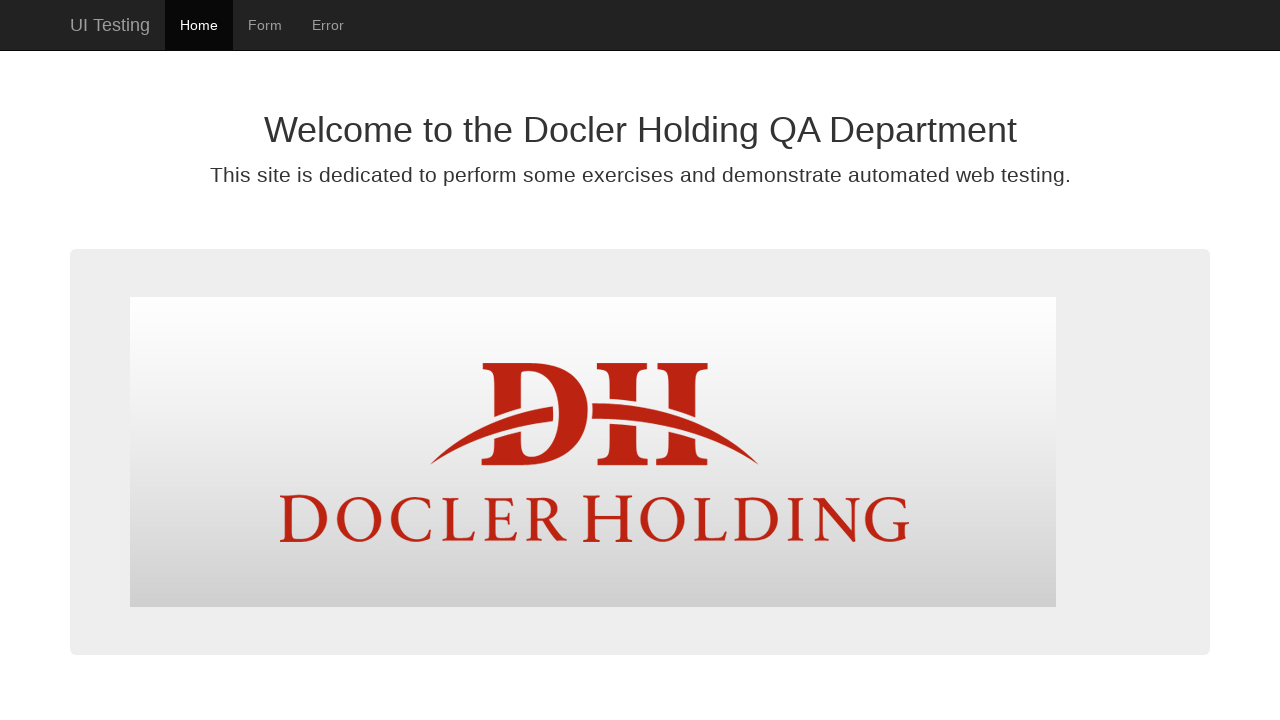

Clicked Form page navigation link at (265, 25) on #form
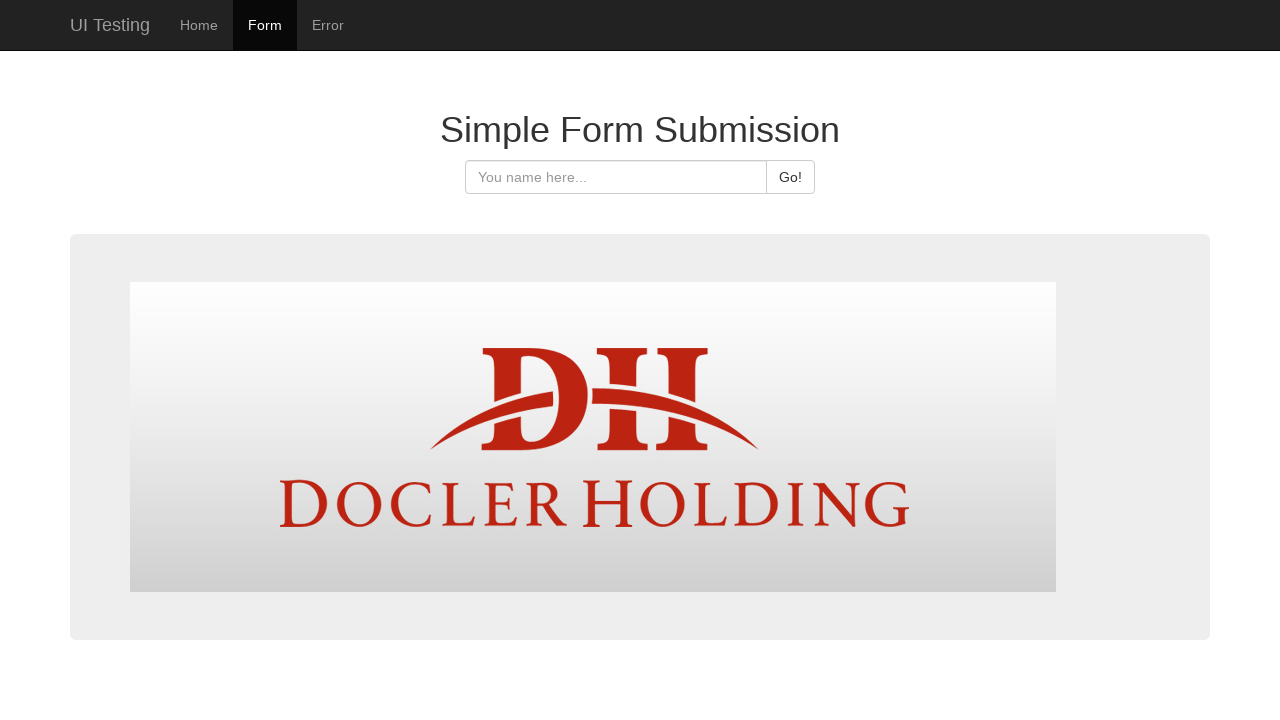

Retrieved page title from Form page
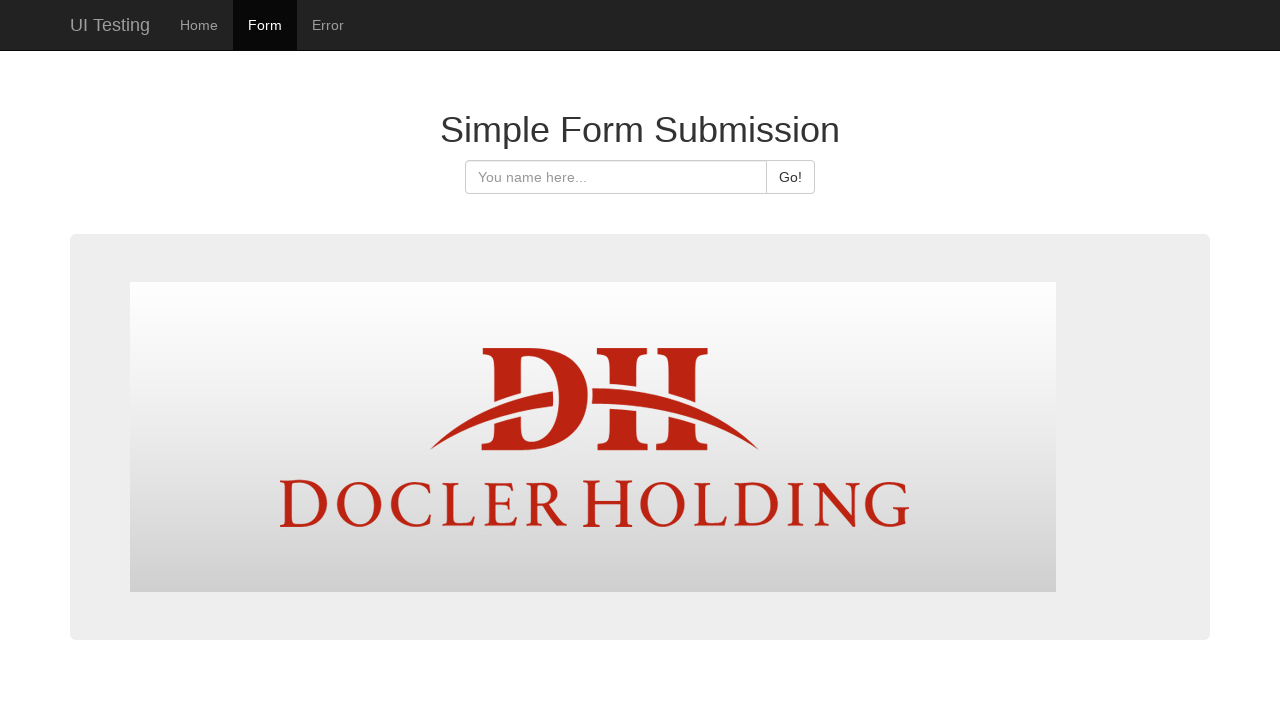

Verified Form page title is 'UI Testing Site'
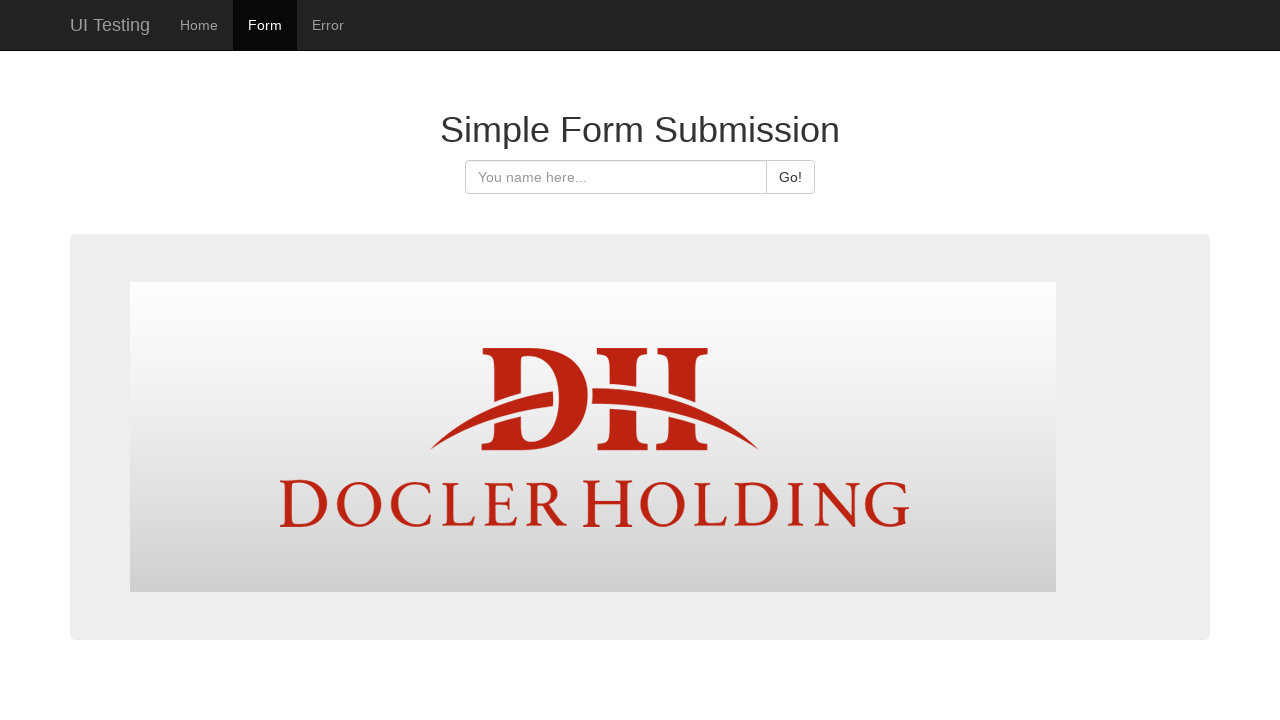

Clicked Error page navigation link at (328, 25) on #error
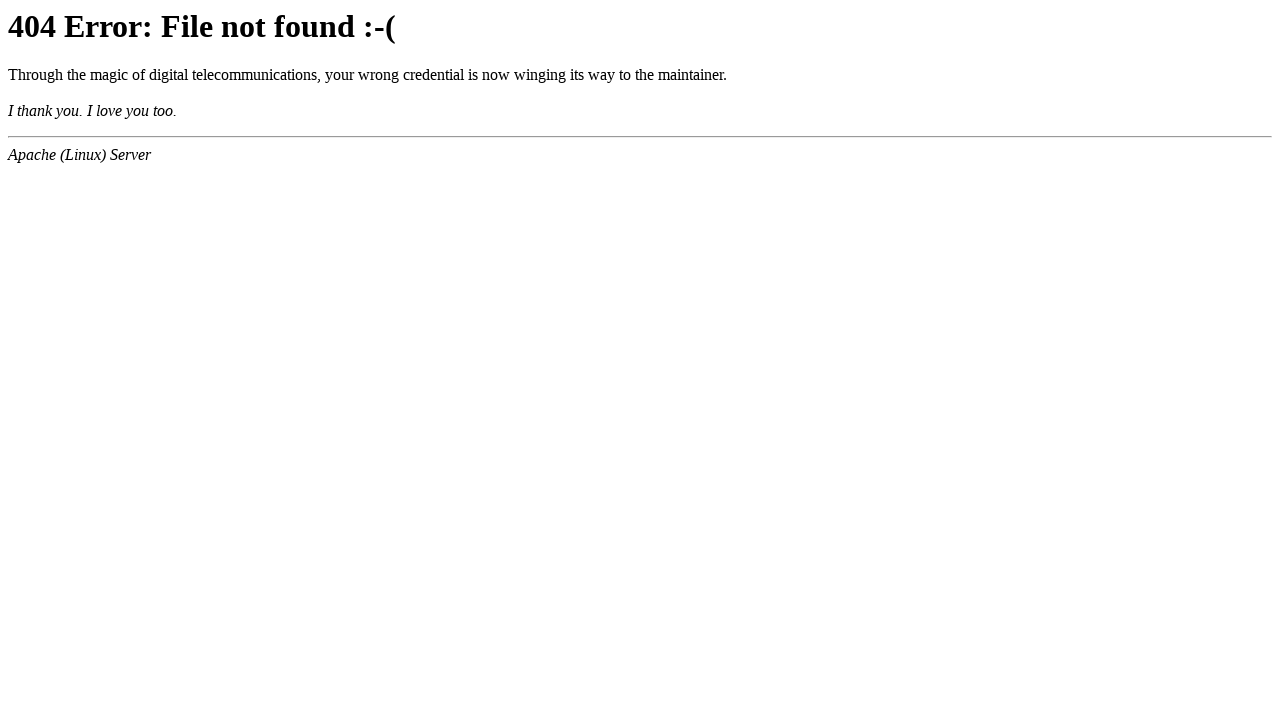

Retrieved page title from Error page
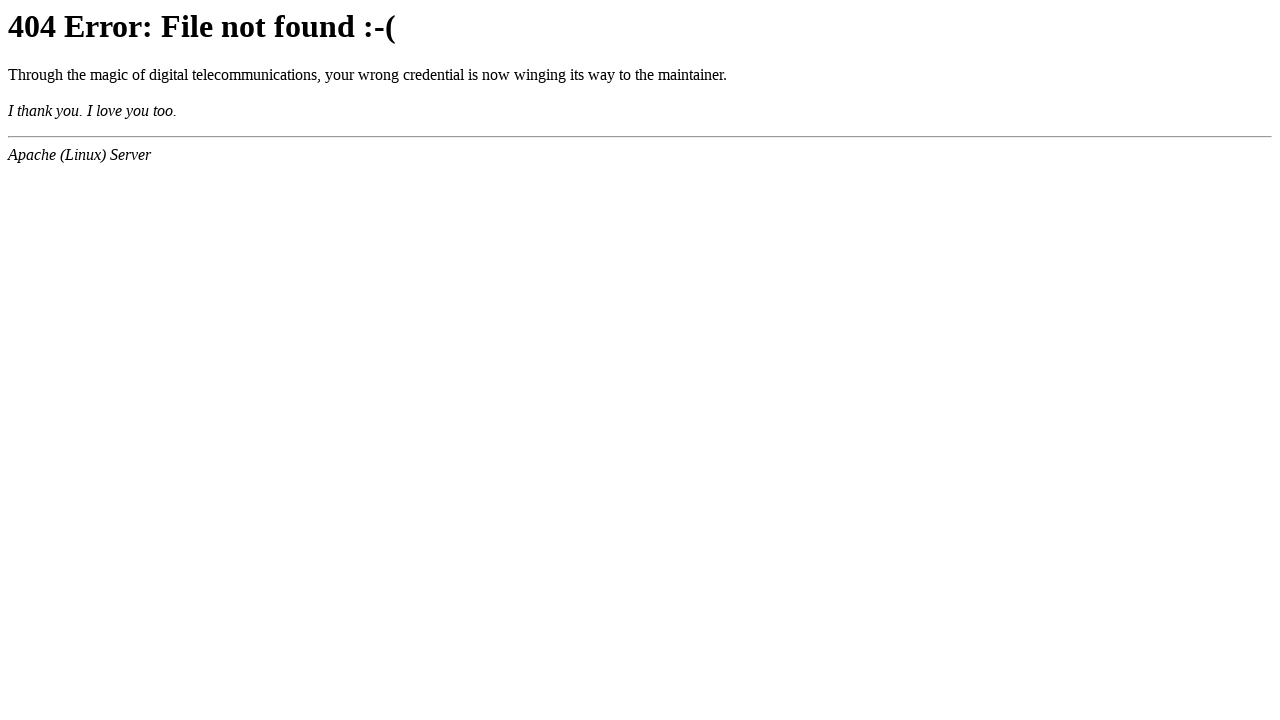

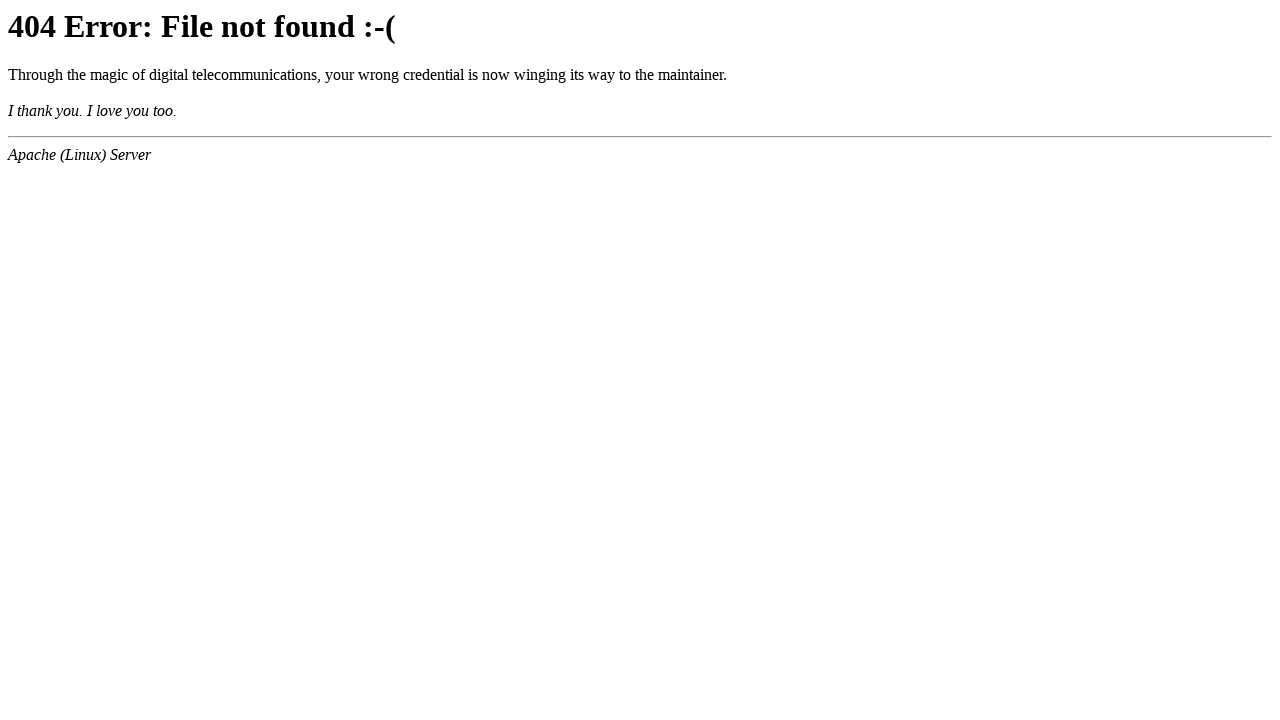